Tests JavaScript alert handling by clicking a button that triggers an alert and then accepting it

Starting URL: https://the-internet.herokuapp.com/javascript_alerts

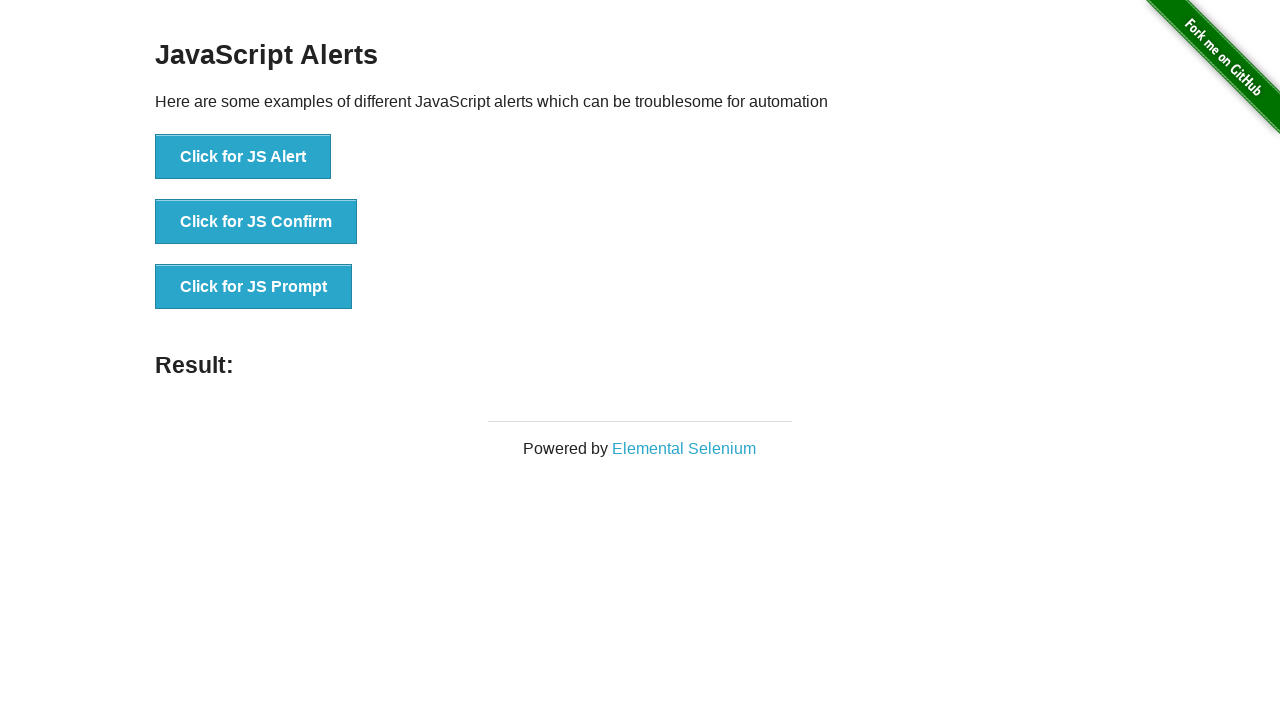

Clicked button to trigger JavaScript alert at (243, 157) on xpath=//button[@onclick='jsAlert()']
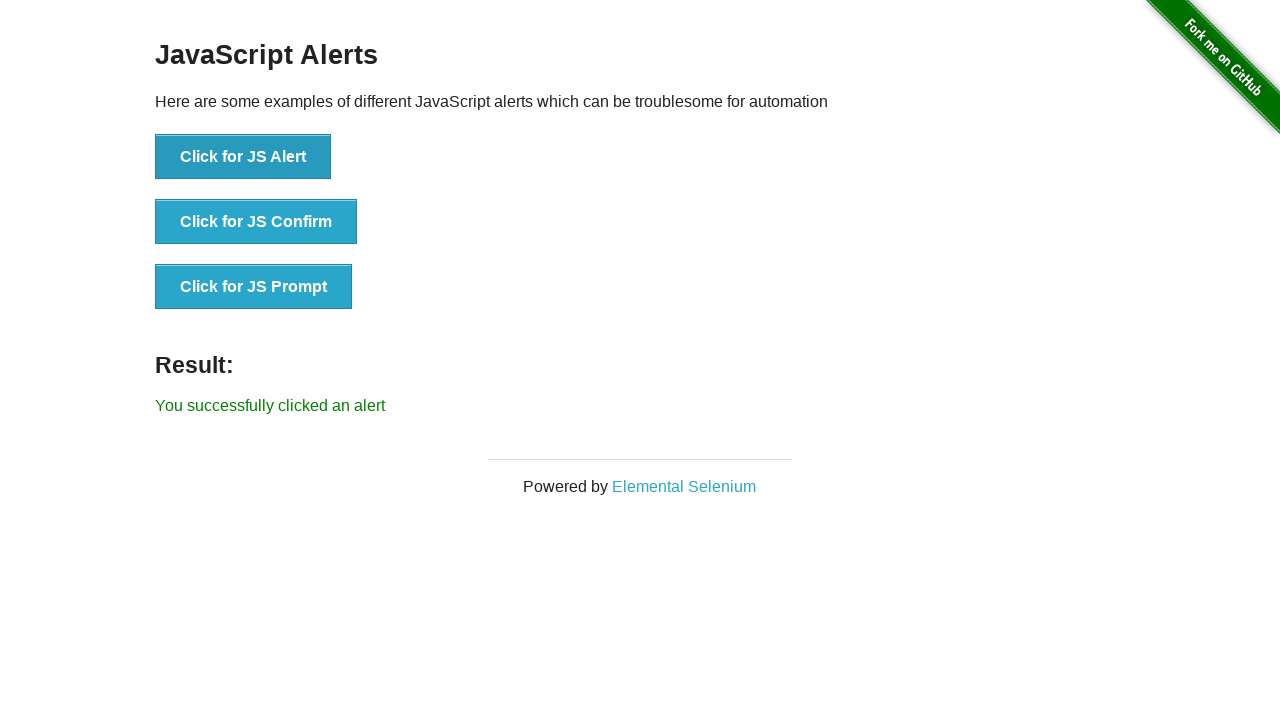

Set up dialog handler to accept alerts
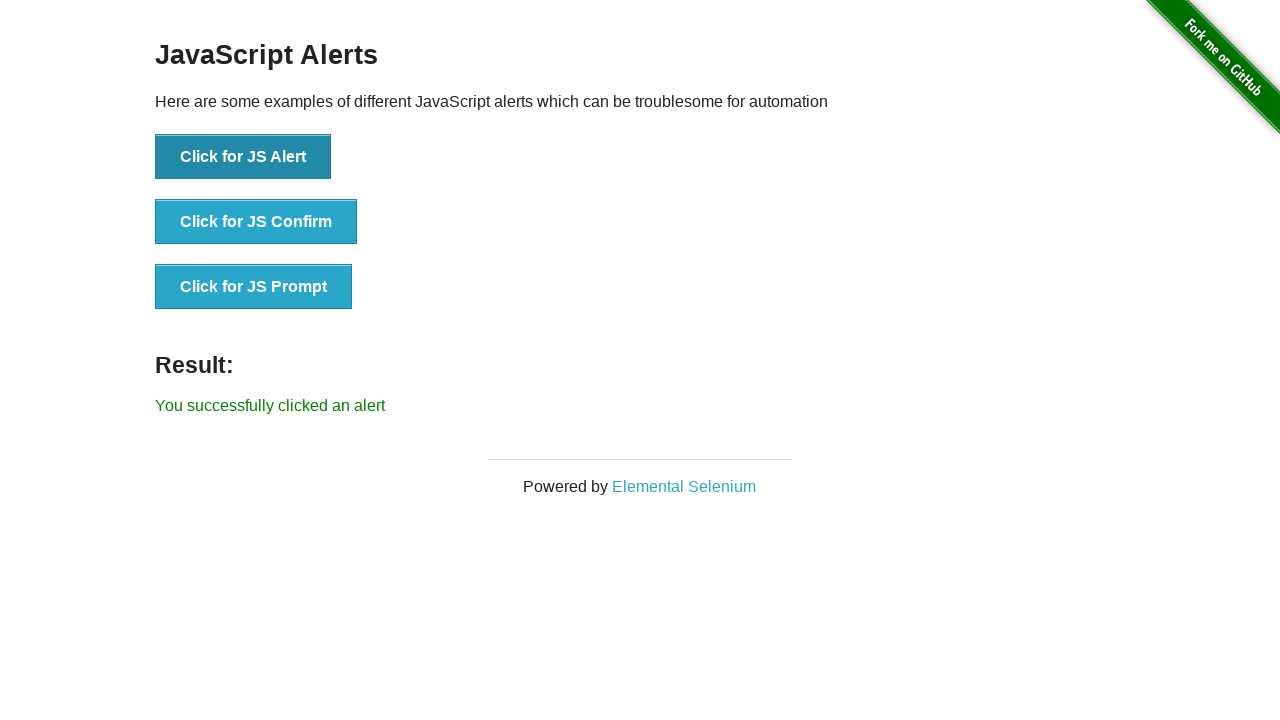

Clicked button to trigger alert and accepted it with dialog handler at (243, 157) on xpath=//button[@onclick='jsAlert()']
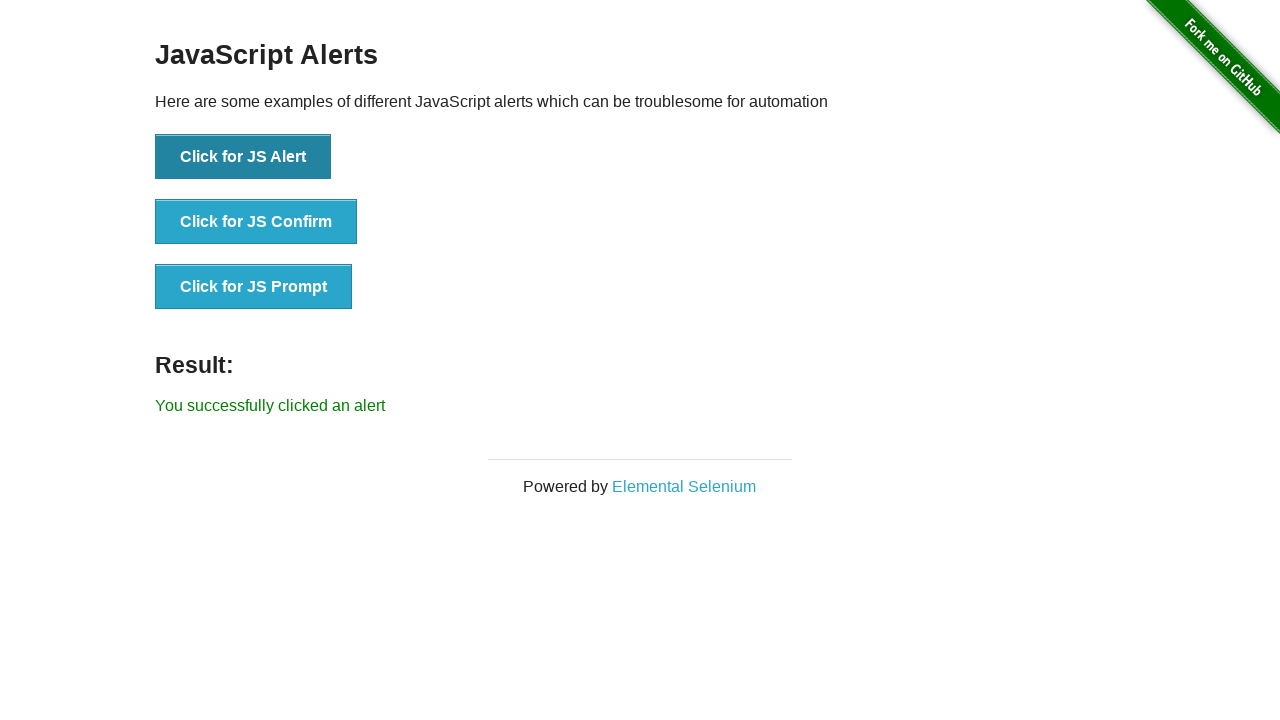

Alert handling confirmed - result message appeared
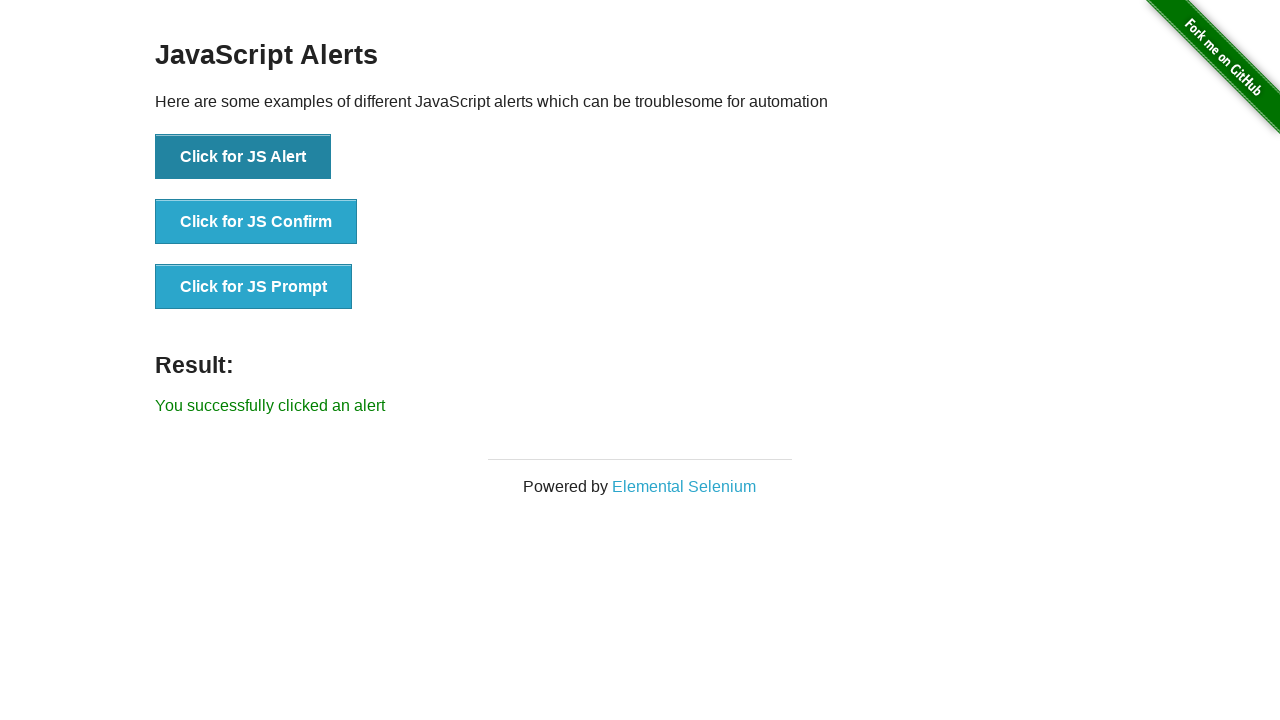

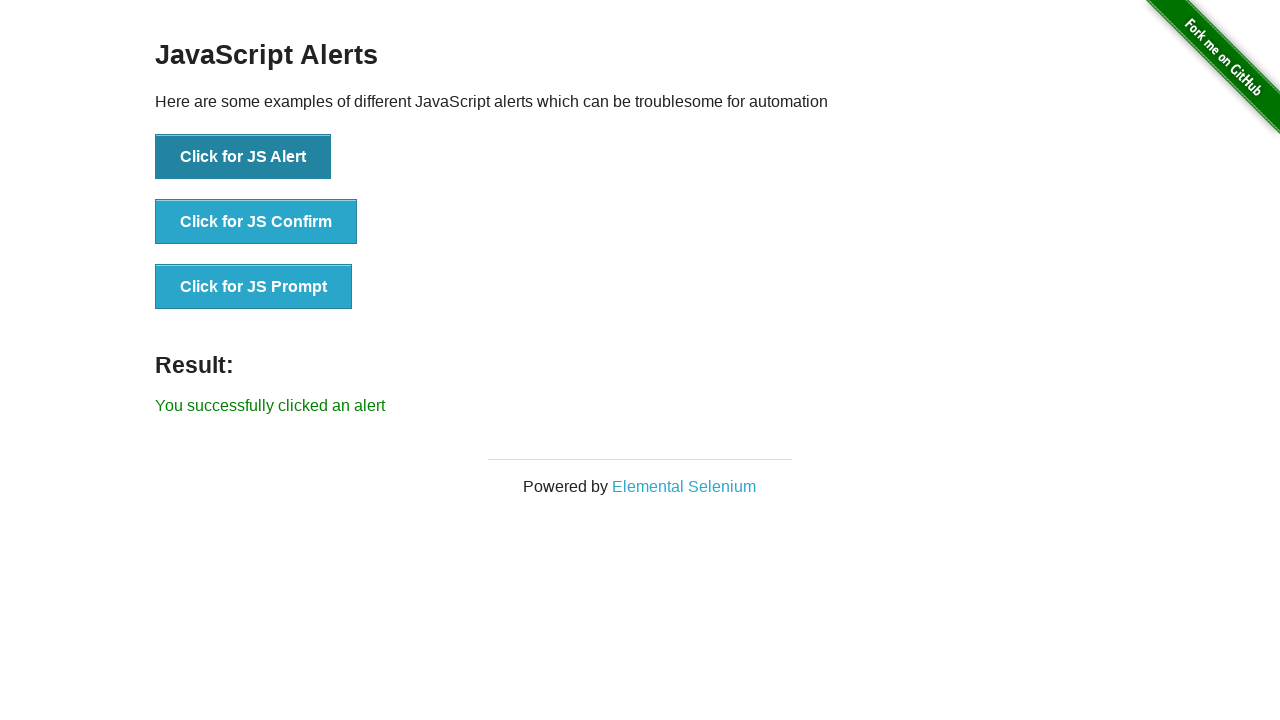